Tests dynamic loading functionality by clicking the Start button and verifying that "Hello World!" text appears after loading completes (alternative implementation).

Starting URL: https://the-internet.herokuapp.com/dynamic_loading/1

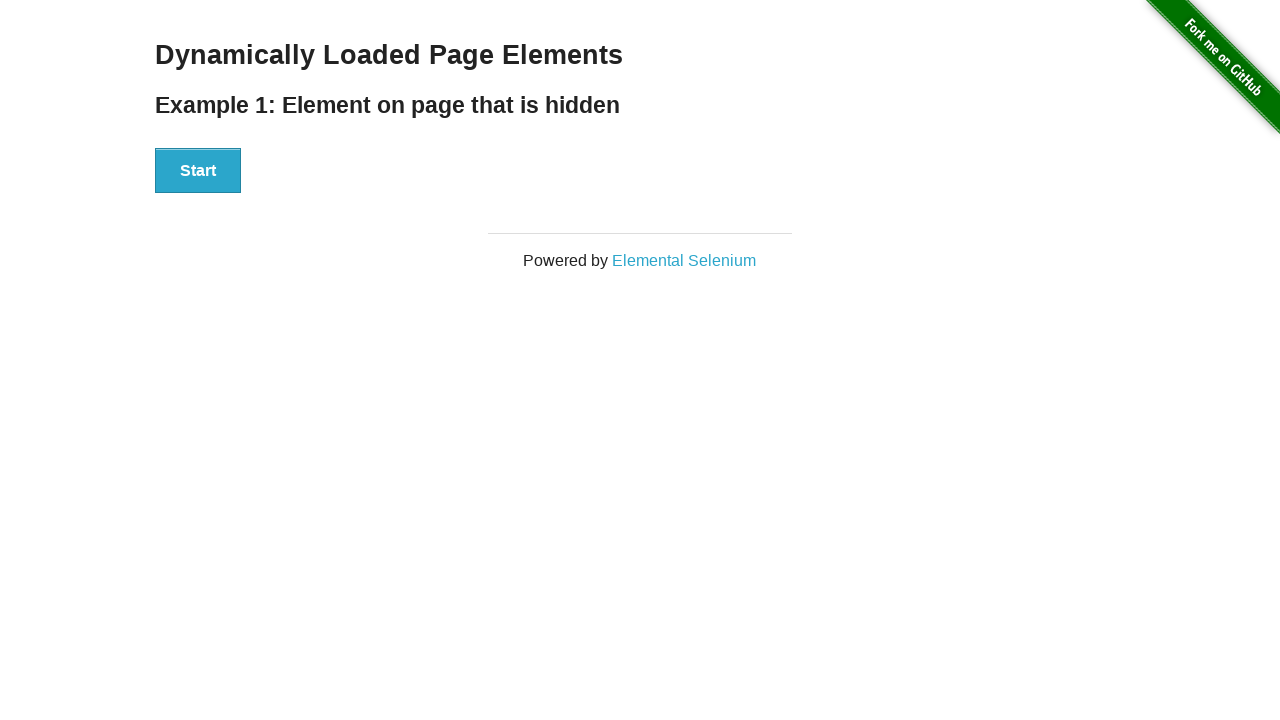

Clicked the Start button at (198, 171) on xpath=//button
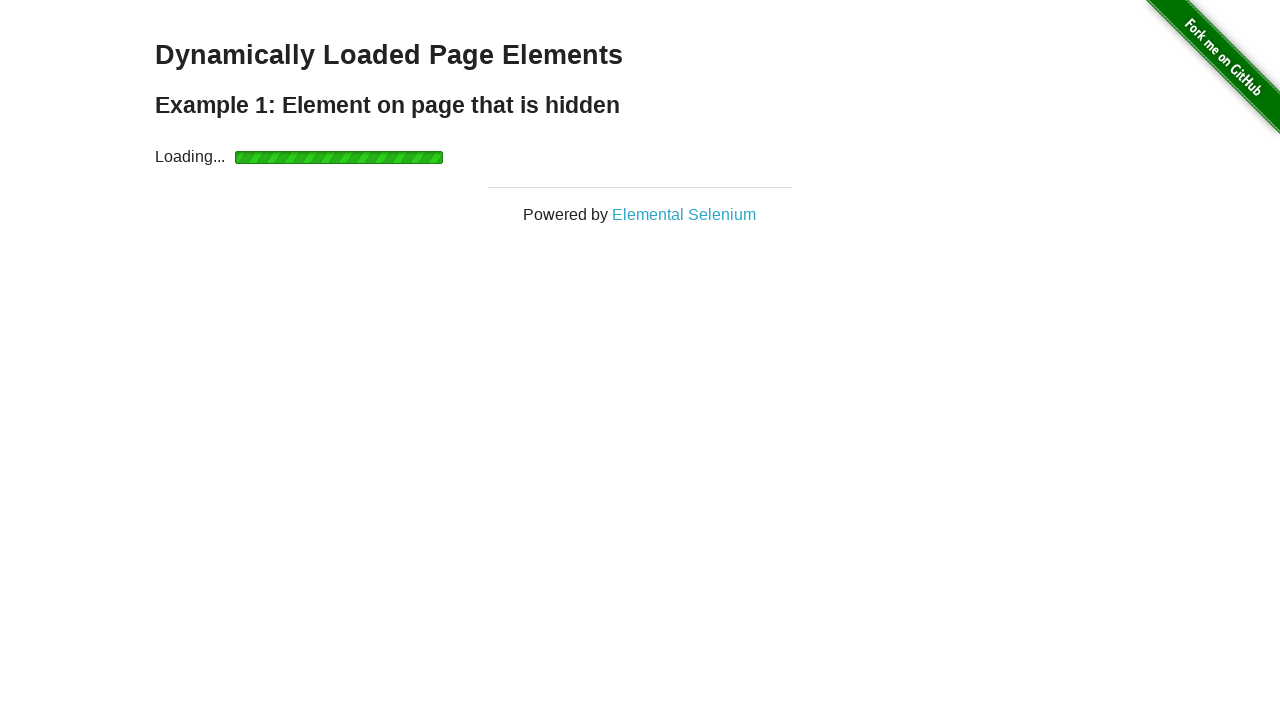

Waited for 'Hello World!' text to become visible
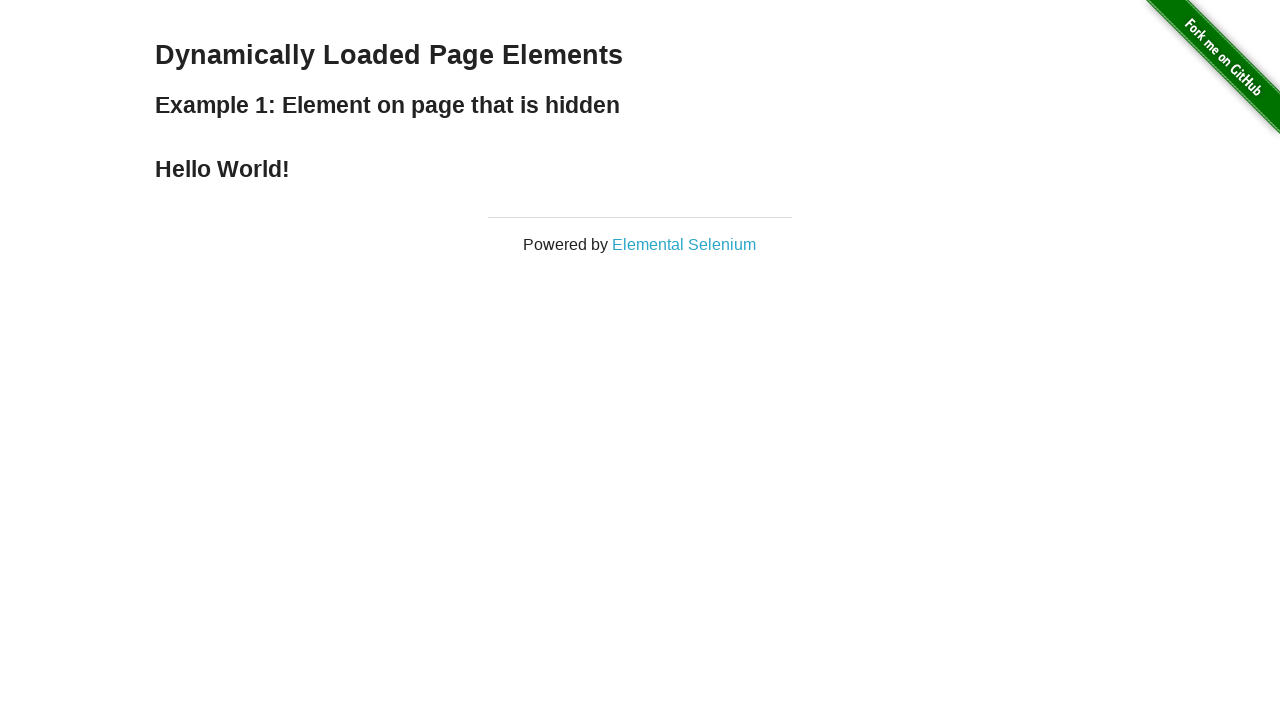

Verified that the text content is 'Hello World!'
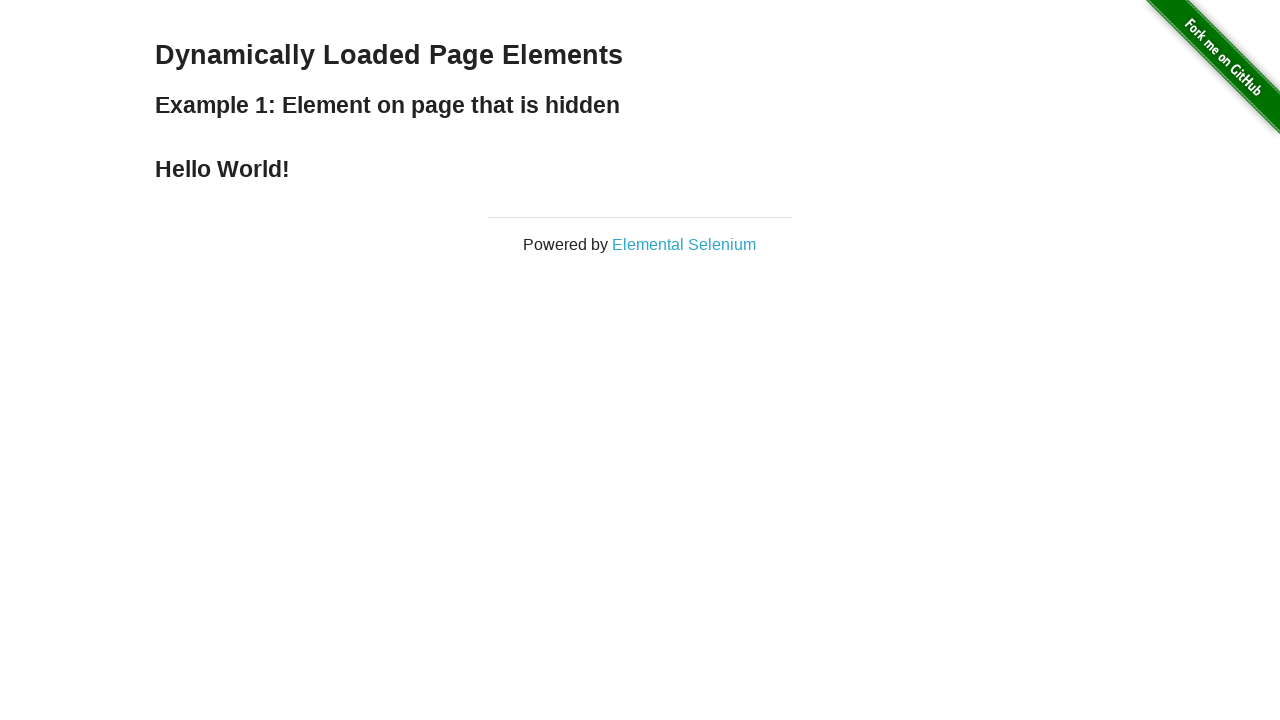

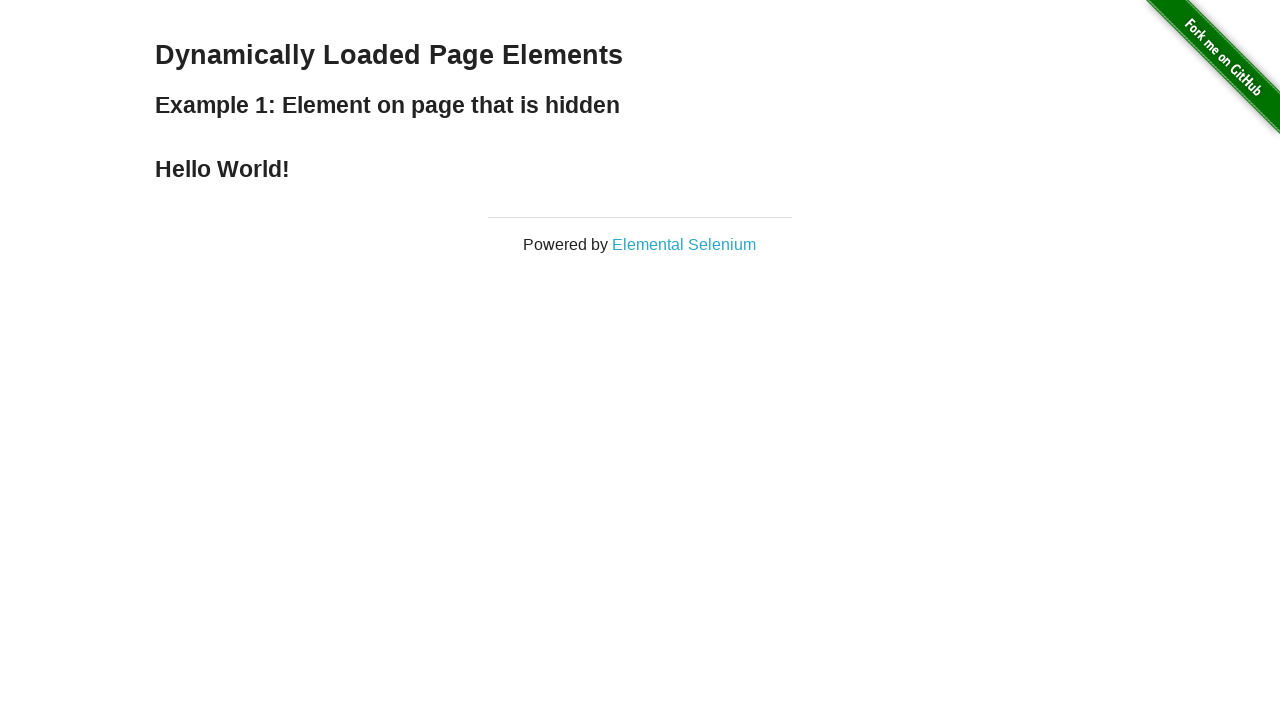